Tests that clicking the first link on example.com navigates to the IANA example domains page correctly

Starting URL: https://example.com

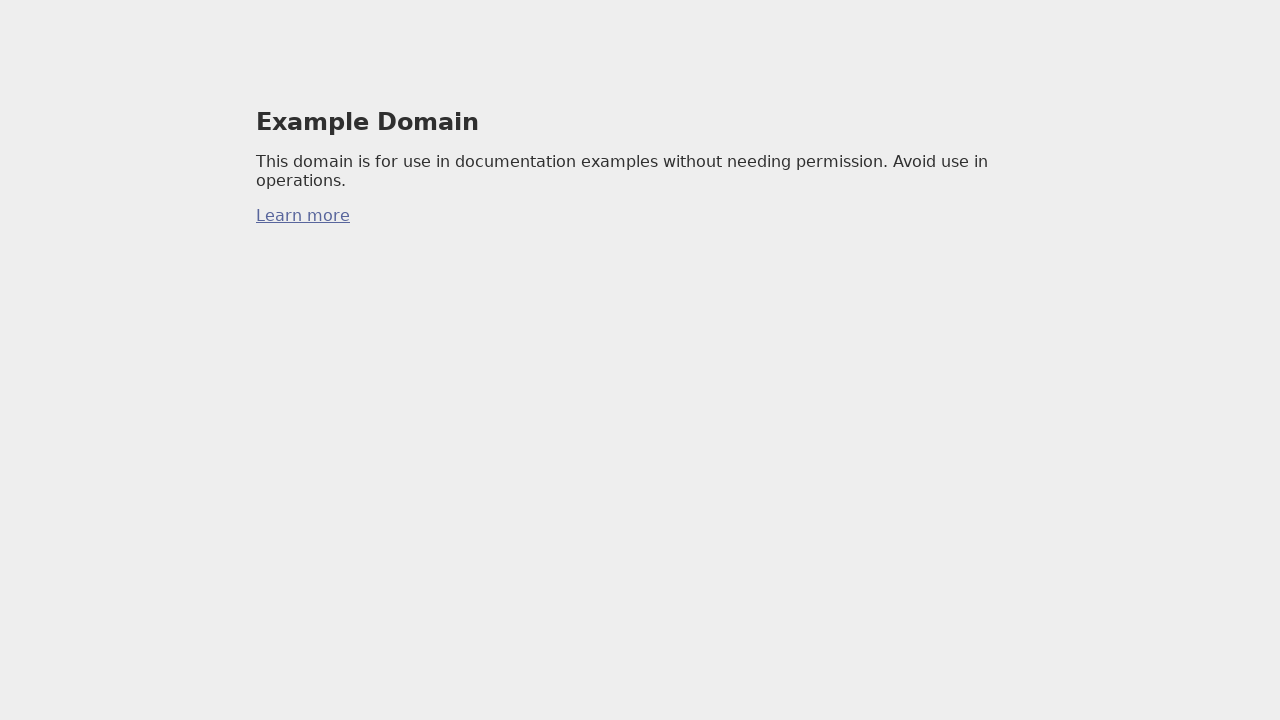

Clicked the first link on example.com at (303, 216) on a
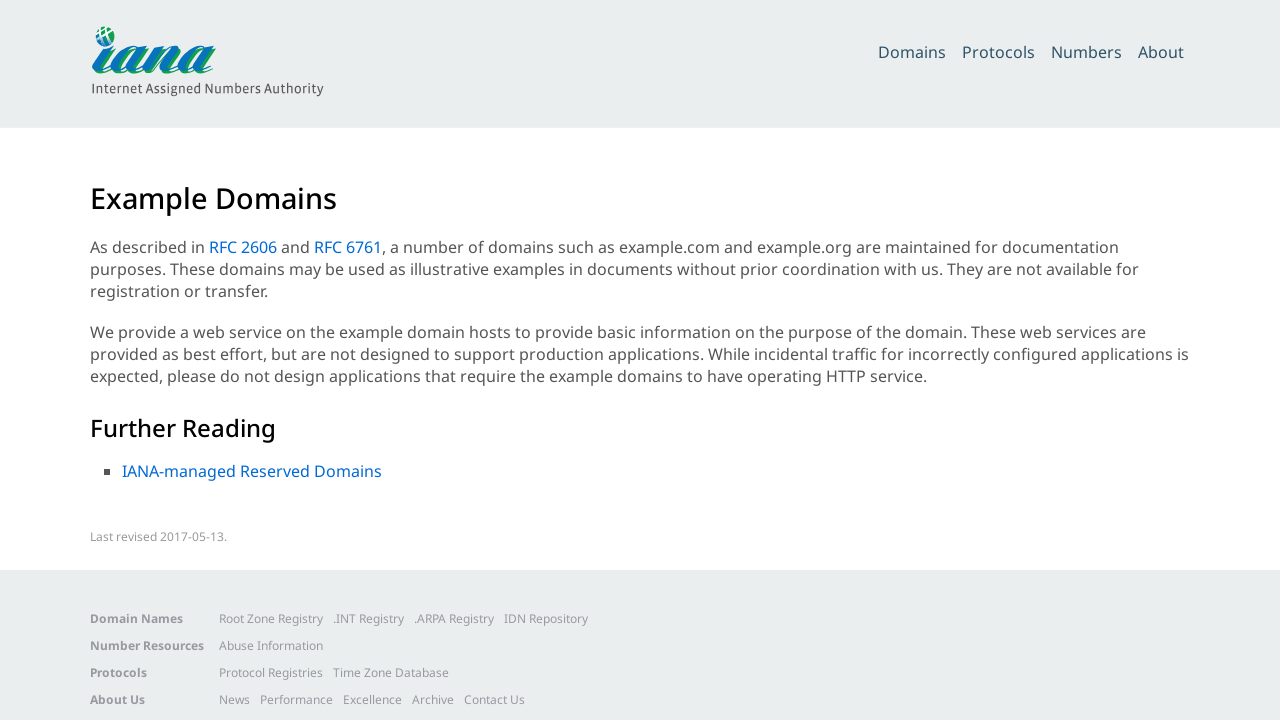

Waited for Domains link to appear on new page
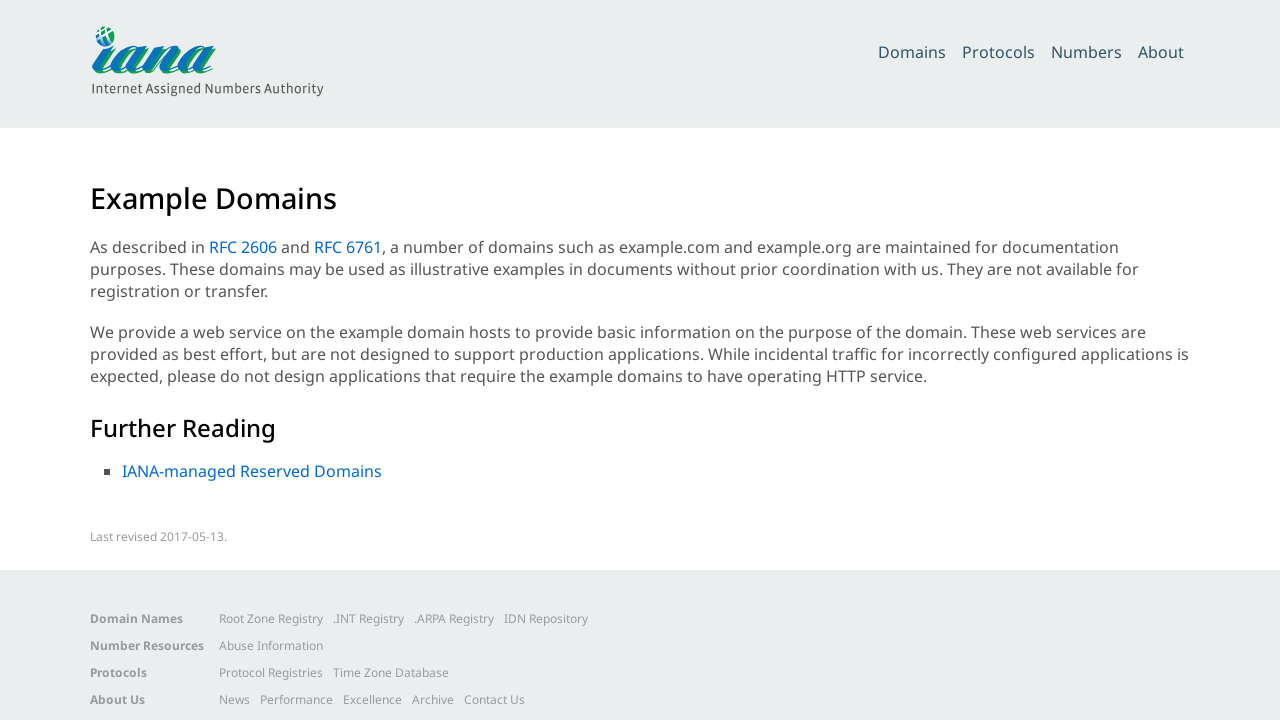

Verified URL is https://www.iana.org/help/example-domains
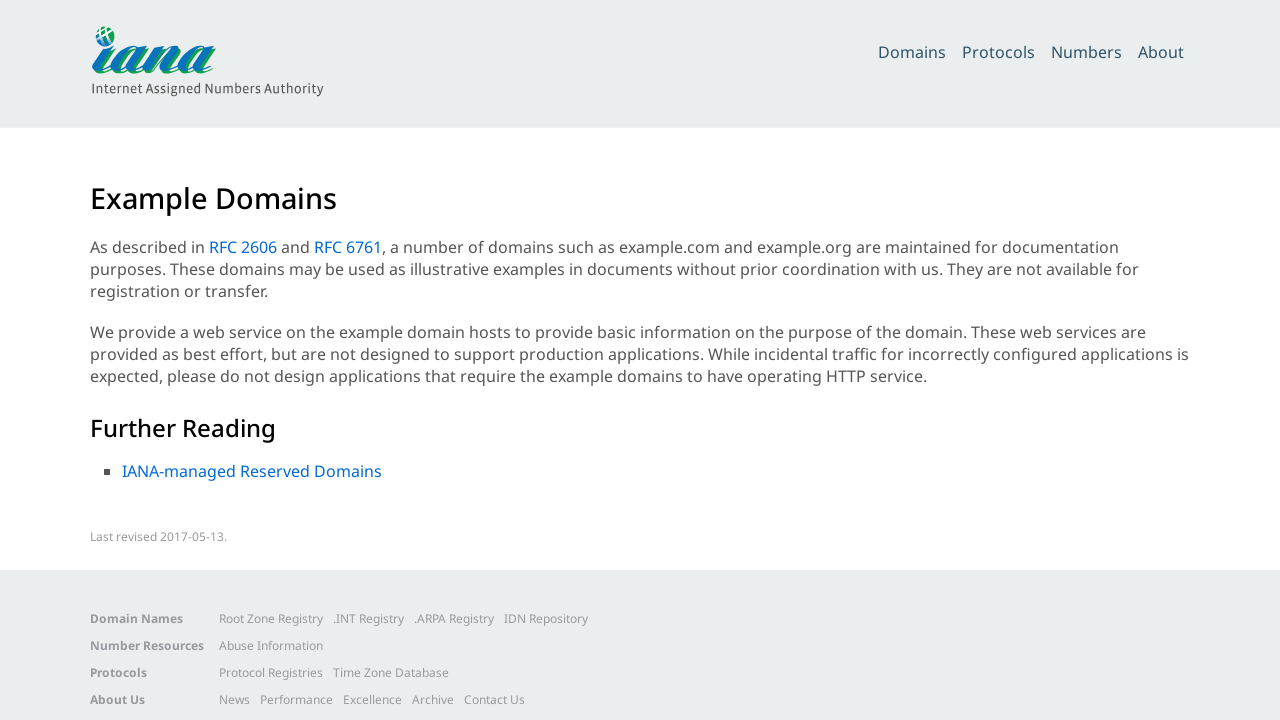

Verified page title contains 'example domains'
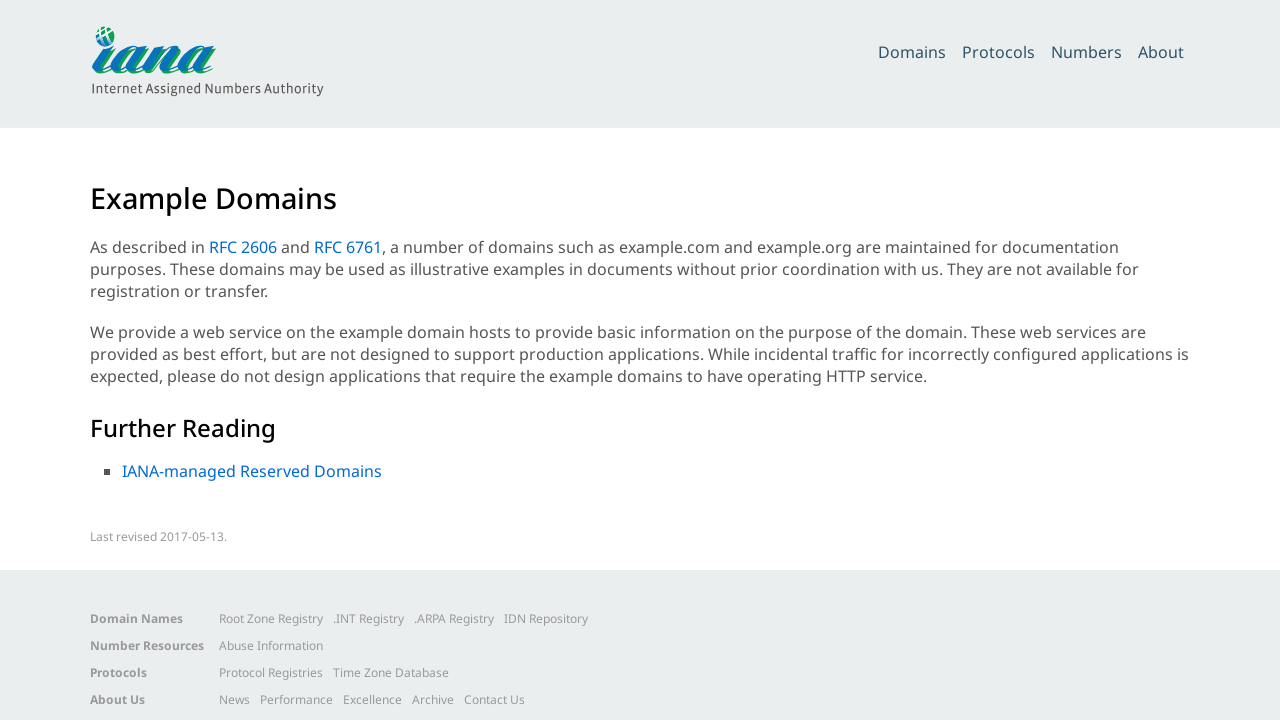

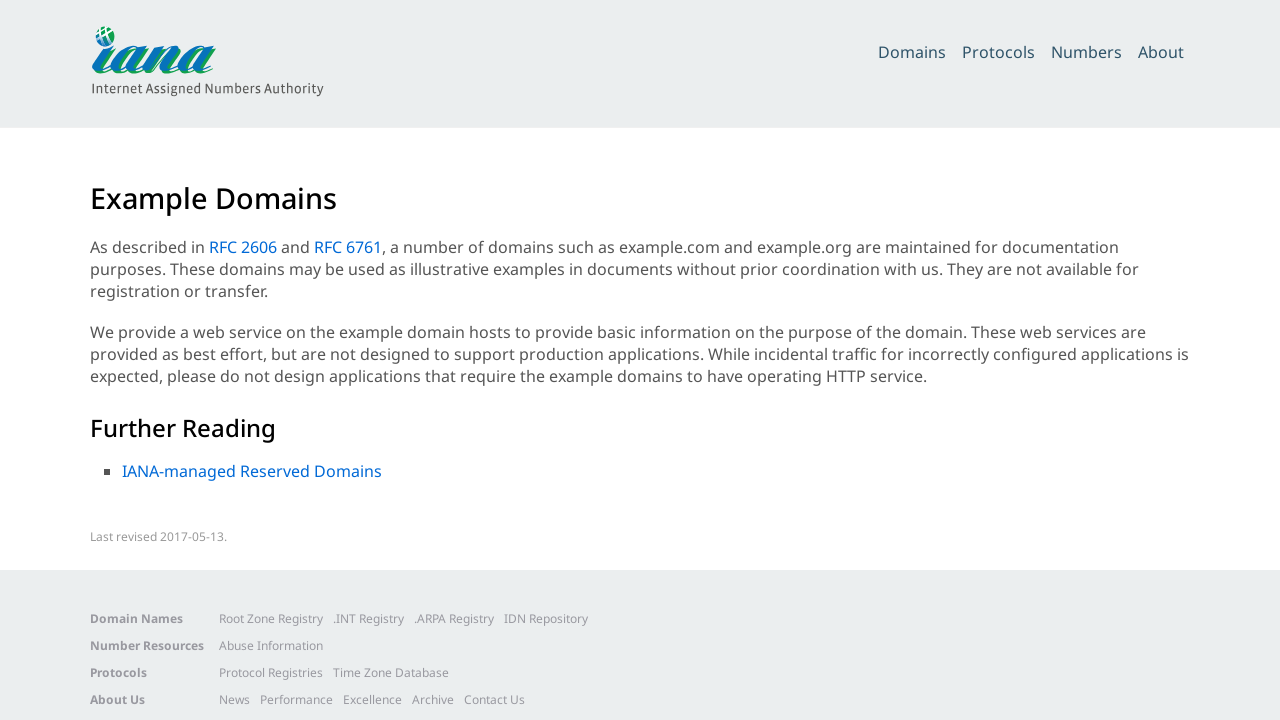